Tests a registration form by navigating to a demo page, filling in all form fields including username, email, gender, hobbies, country, date of birth, bio, and newsletter checkbox, then clicking the Register button.

Starting URL: https://material.playwrightvn.com/

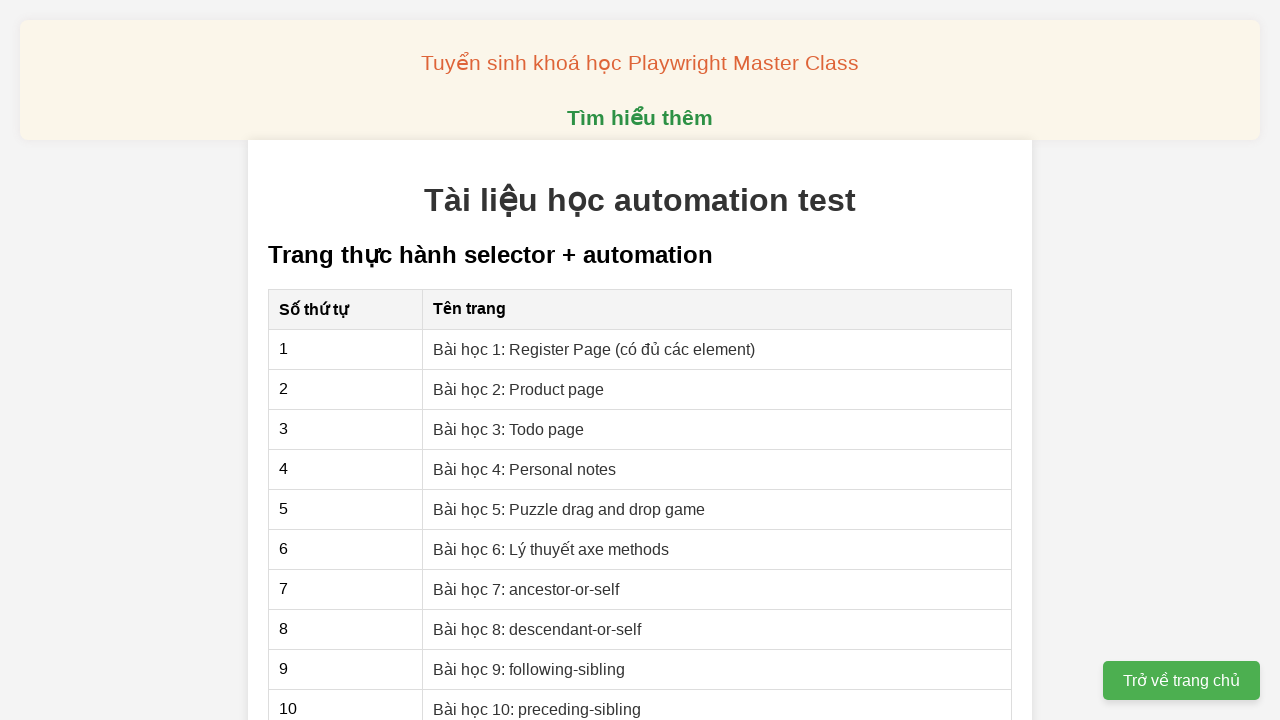

Clicked on Lesson 1: Register Page link to navigate to registration form at (594, 349) on xpath=//a[contains(text(),'Bài học 1: Register Page (có đủ các element)')]
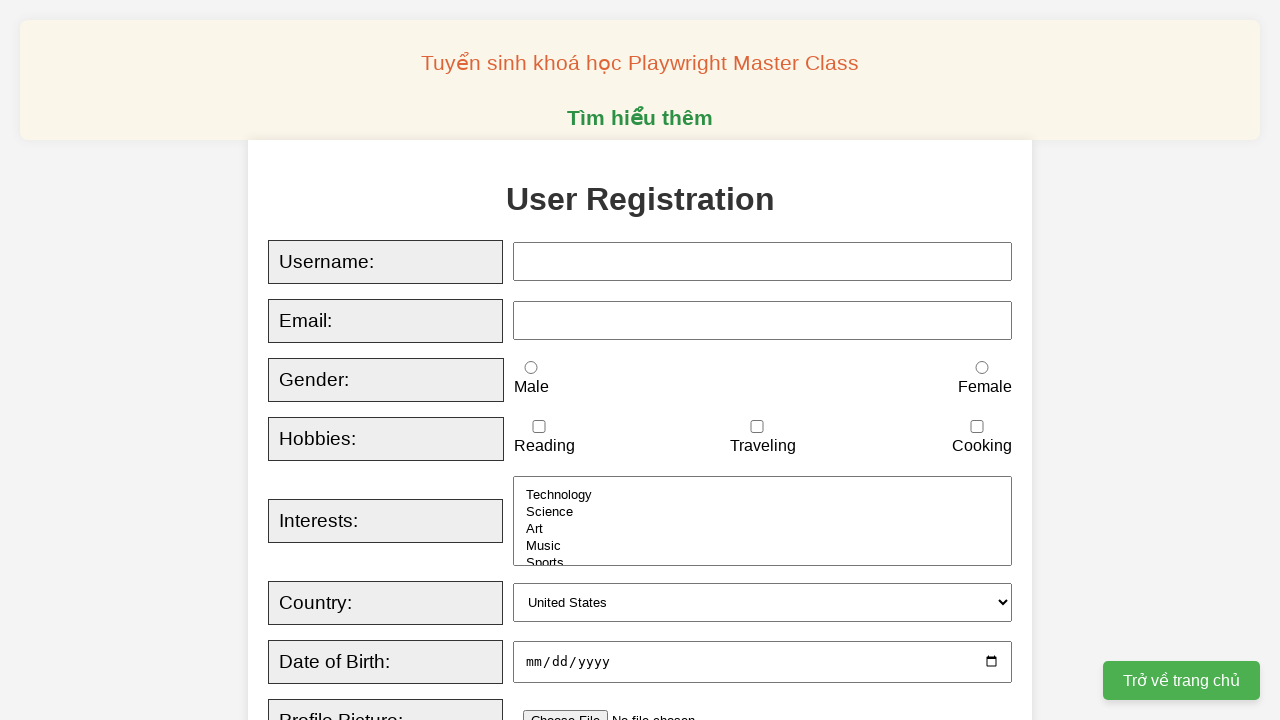

Filled username field with 'Playwright Việt Nam' on xpath=//input[@id="username"]
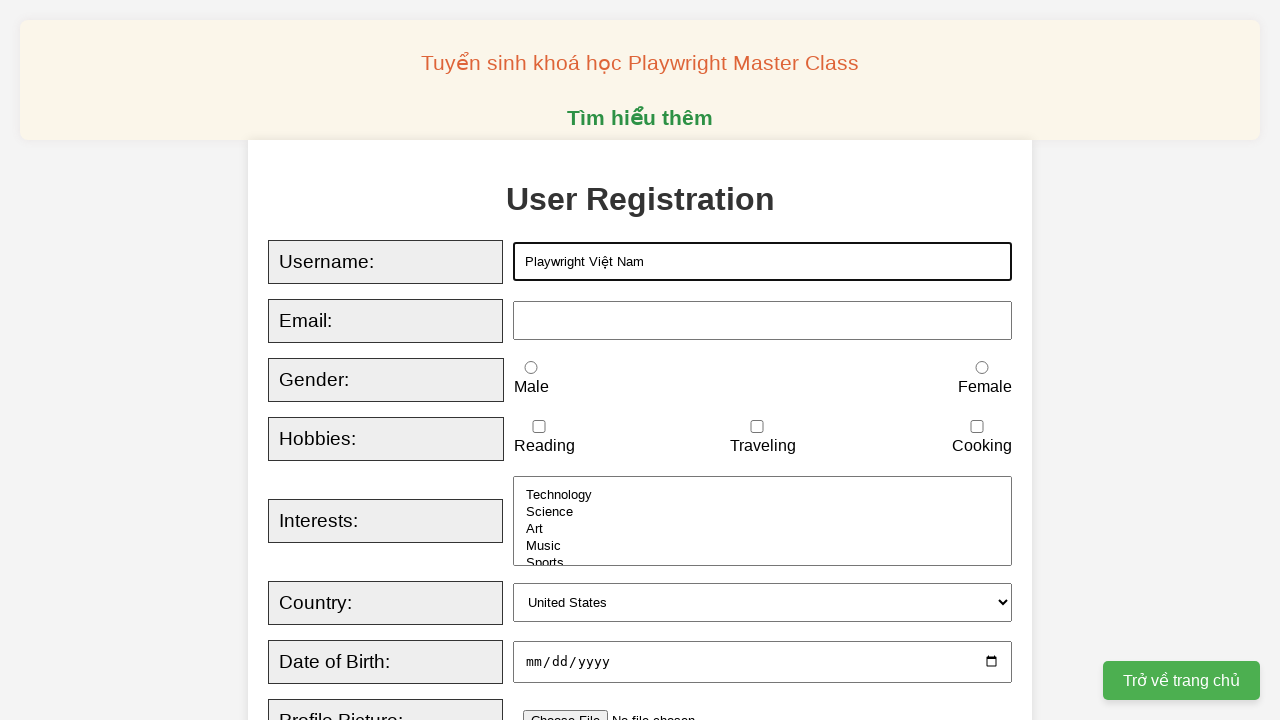

Filled email field with 'quynhkhanh152@gmail.com' on xpath=//input[@id="email"]
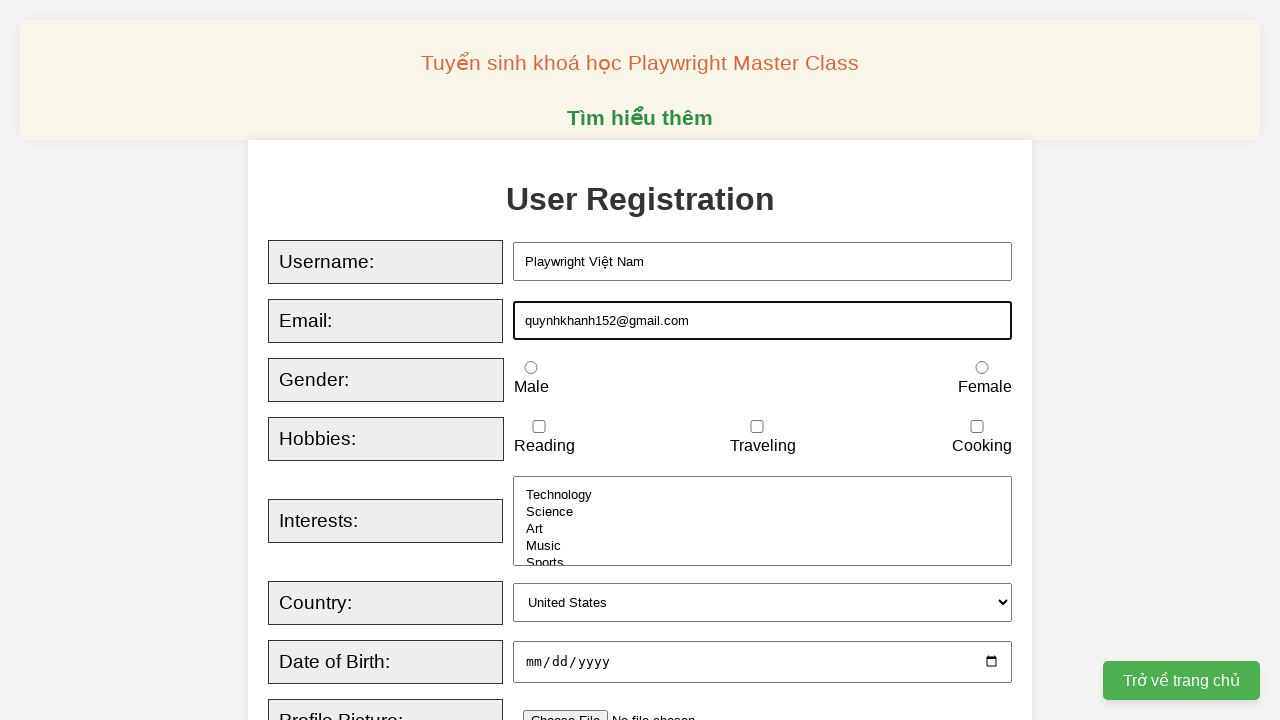

Selected male gender radio button at (531, 368) on xpath=//input[@id="male"]
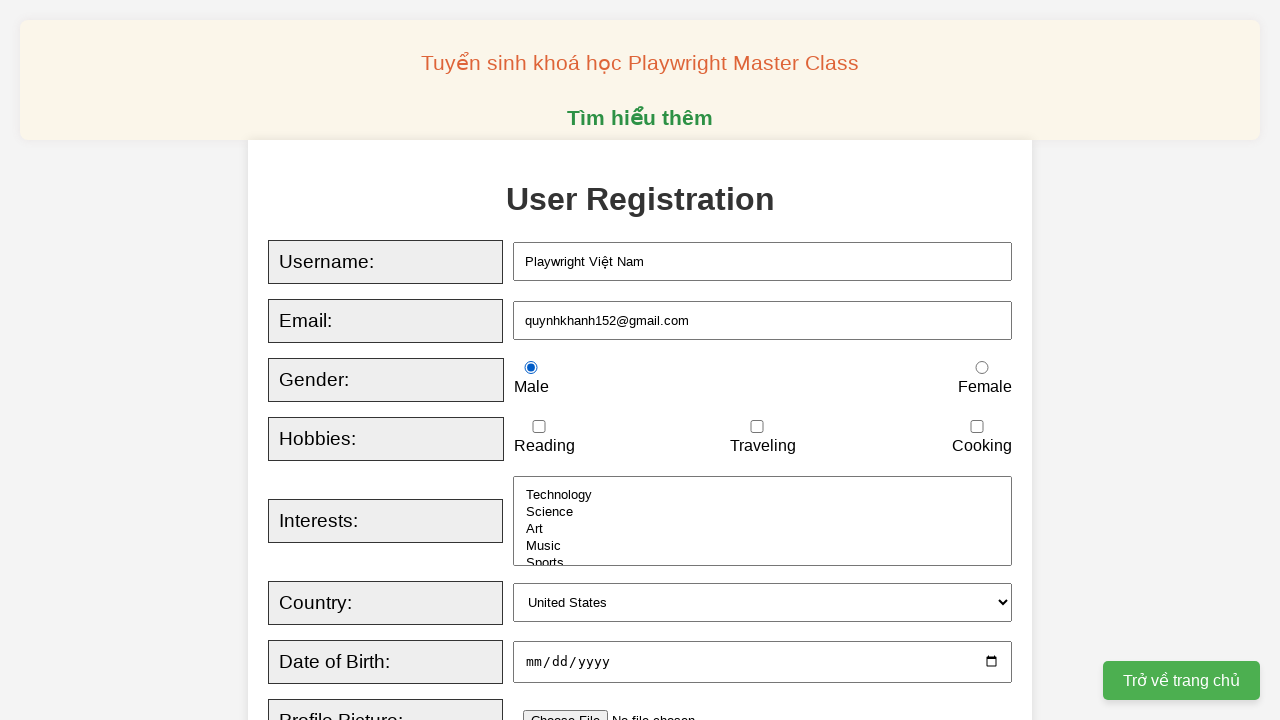

Checked traveling hobby checkbox at (757, 427) on xpath=//input[@id="traveling"]
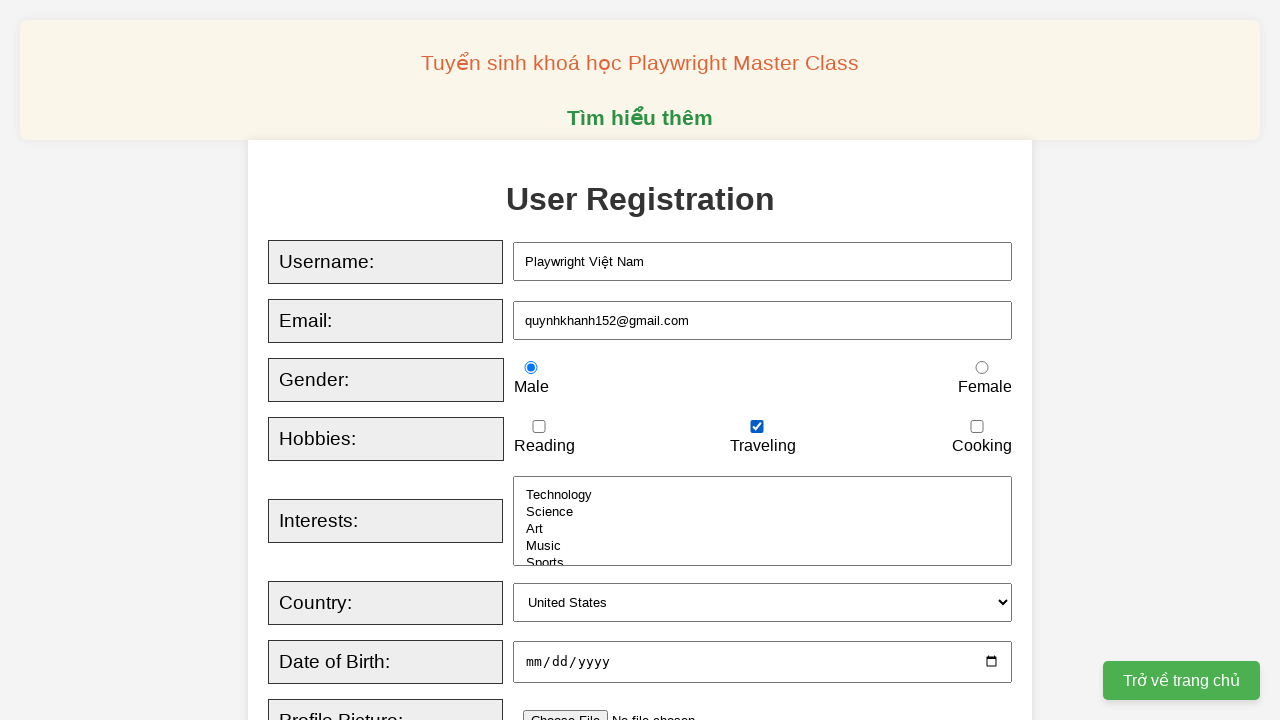

Selected USA from country dropdown on //select[@id="country"]
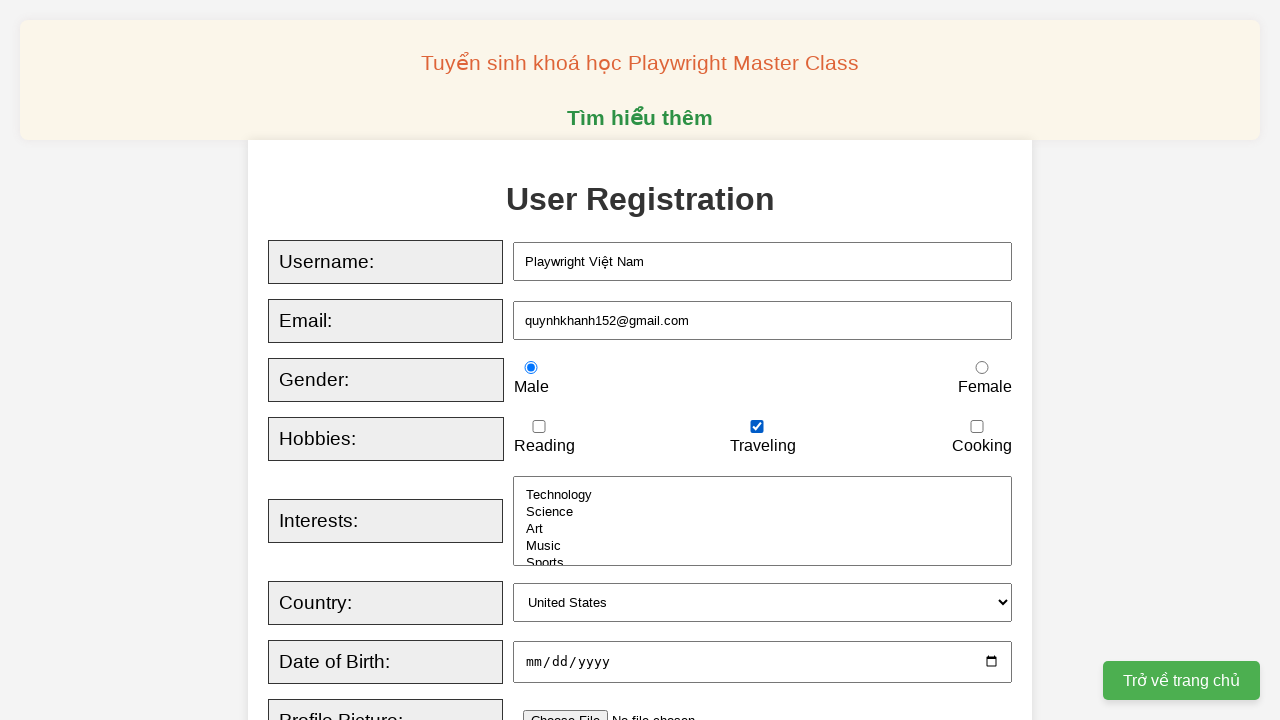

Filled date of birth field with '2024-09-24' on xpath=//input[@id="dob"]
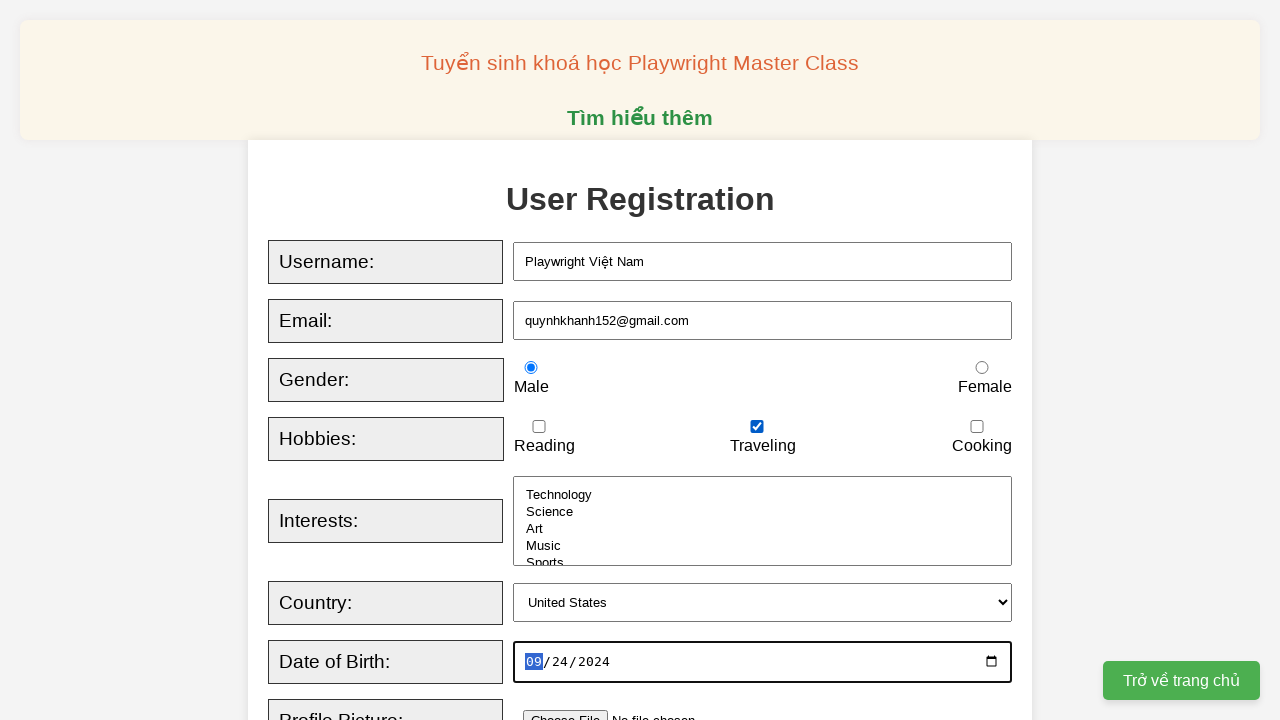

Filled bio textarea with 'K9-class' on xpath=//textarea[@id="bio"]
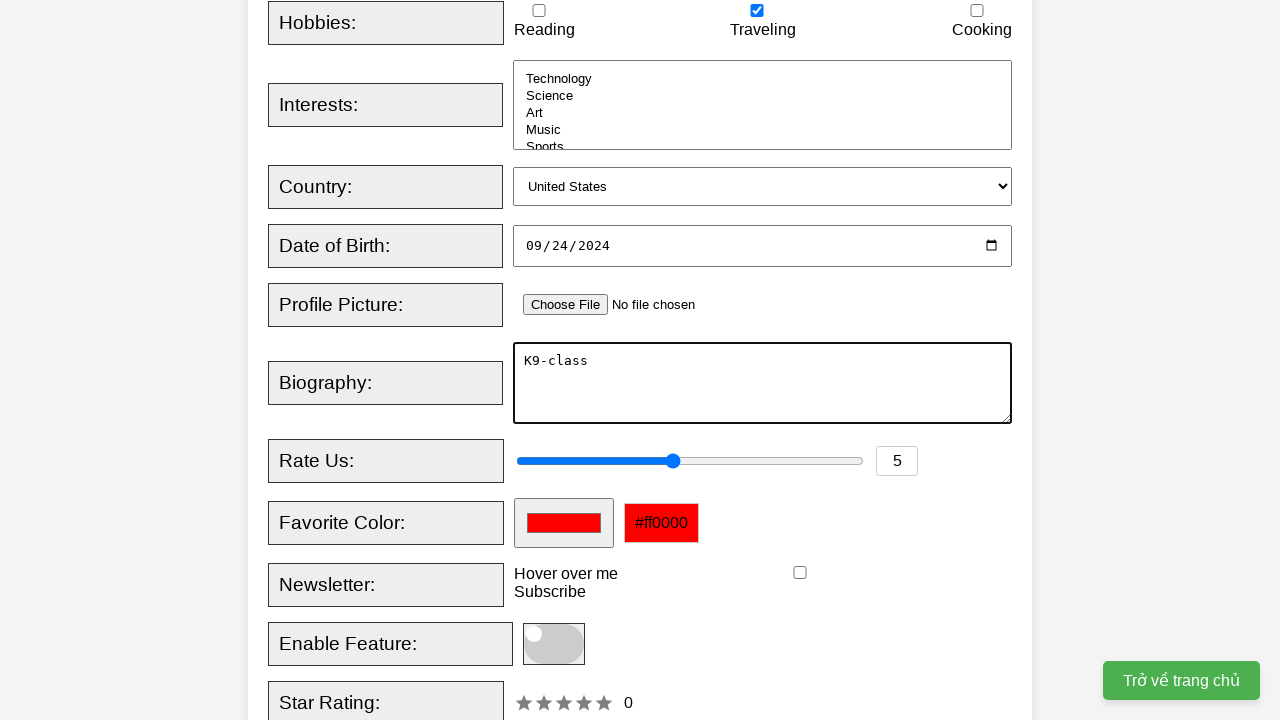

Hovered over tooltip element at (566, 574) on xpath=//div[@class="tooltip"]
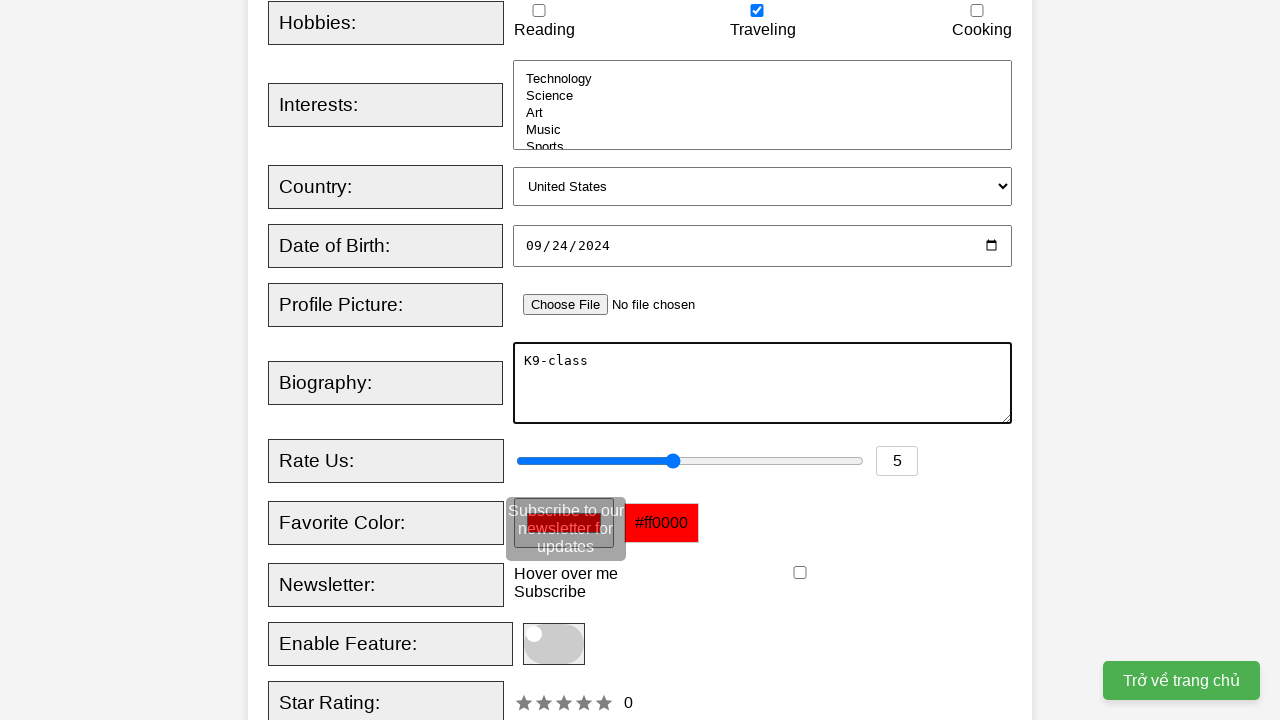

Checked newsletter checkbox at (800, 573) on xpath=//input[@id="newsletter"]
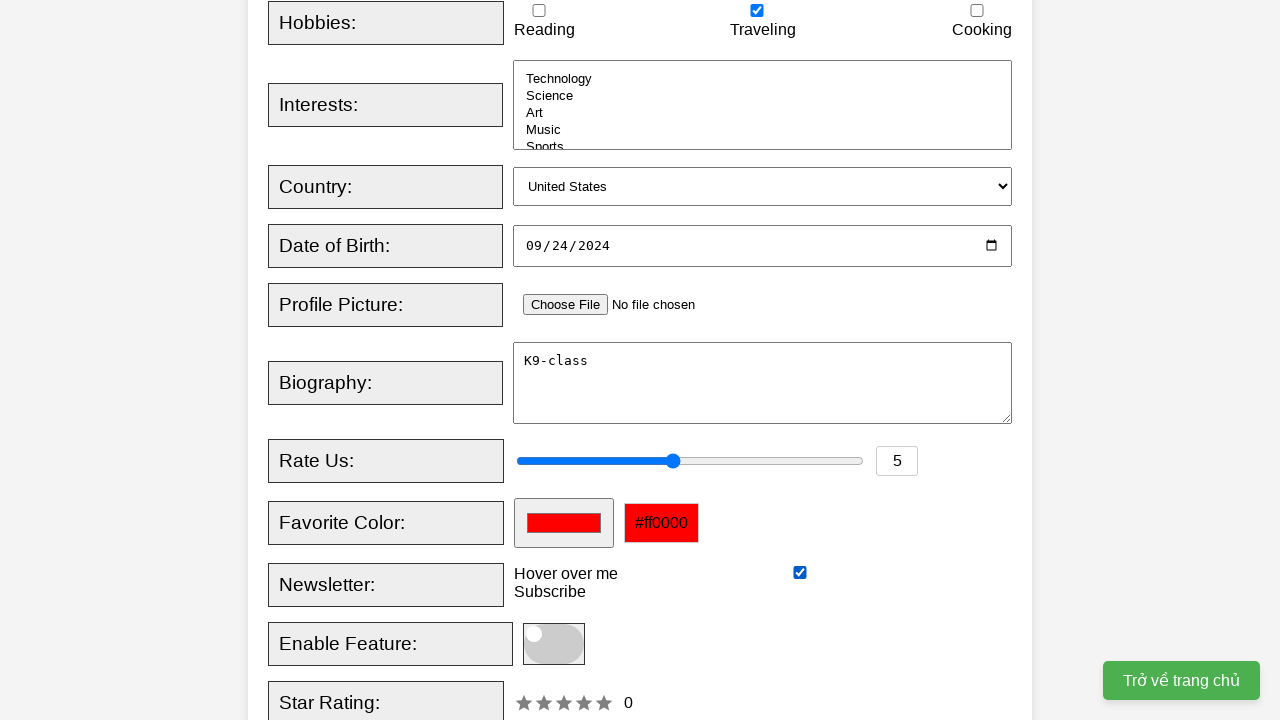

Clicked Register button to submit the form at (528, 360) on xpath=//button[normalize-space()='Register']
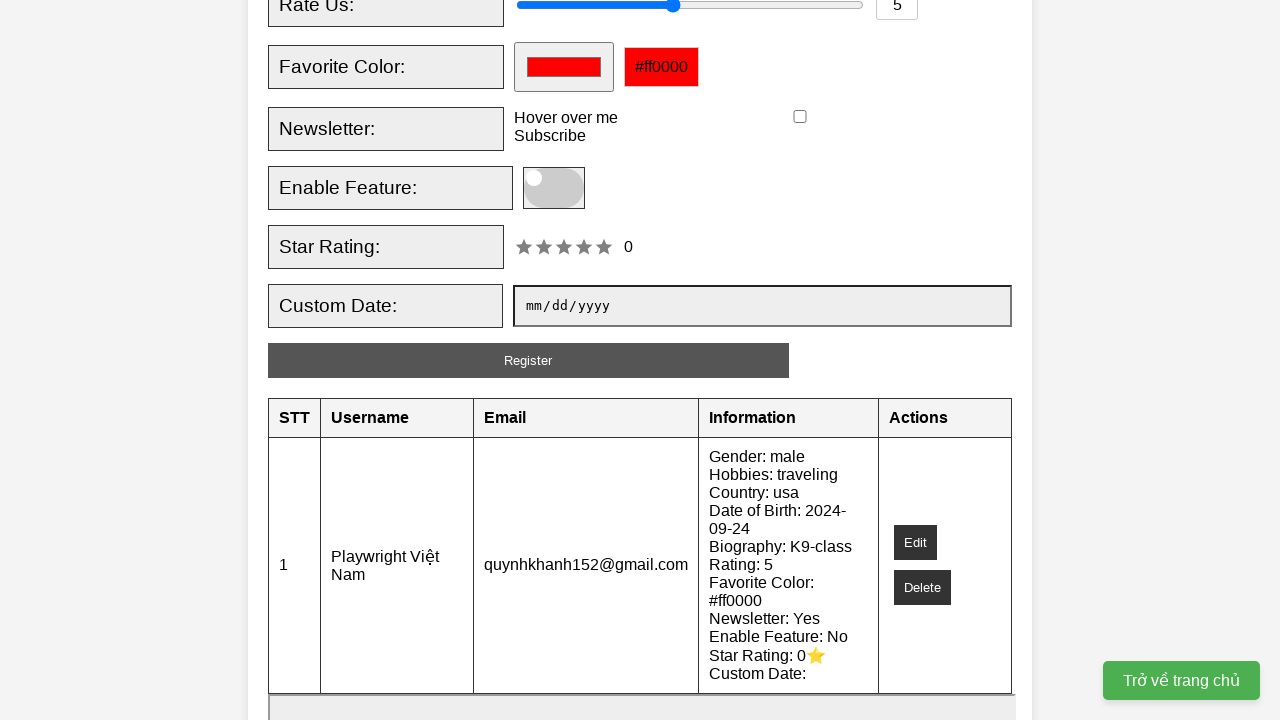

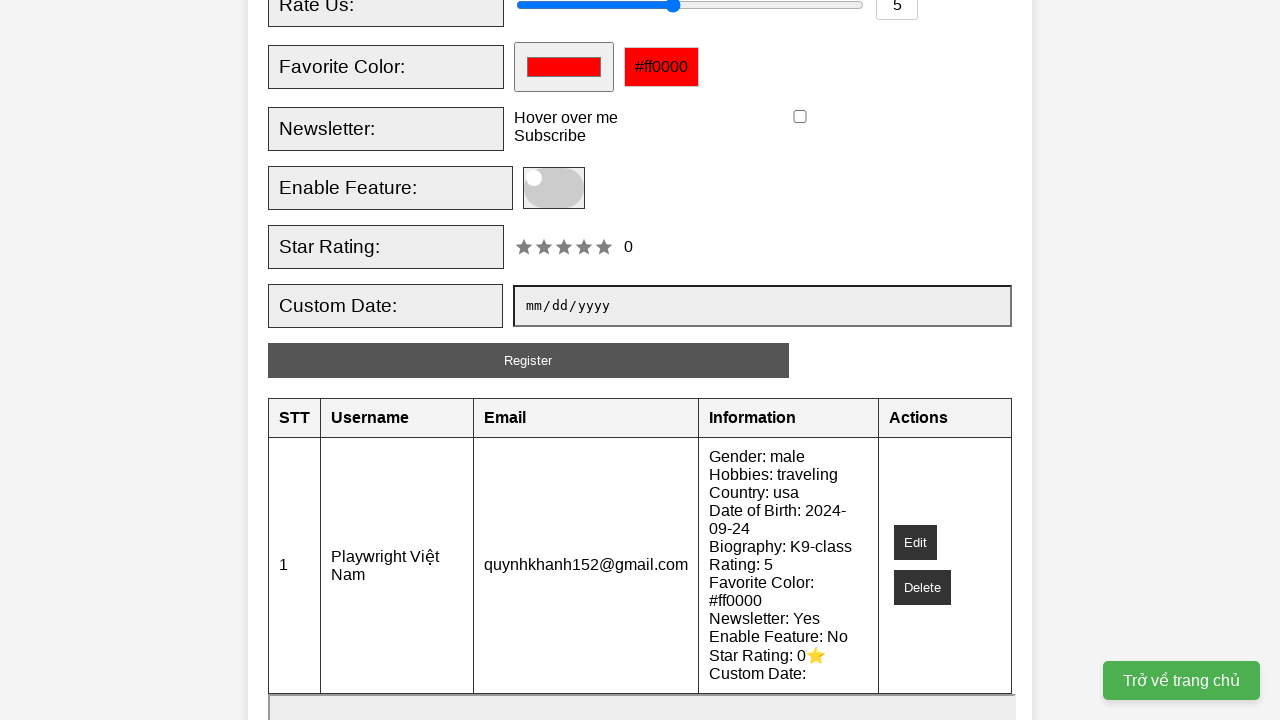